Solves a math challenge by extracting a value from an element attribute, calculating a result, and submitting the form with checkbox and radio button selections

Starting URL: http://suninjuly.github.io/get_attribute.html

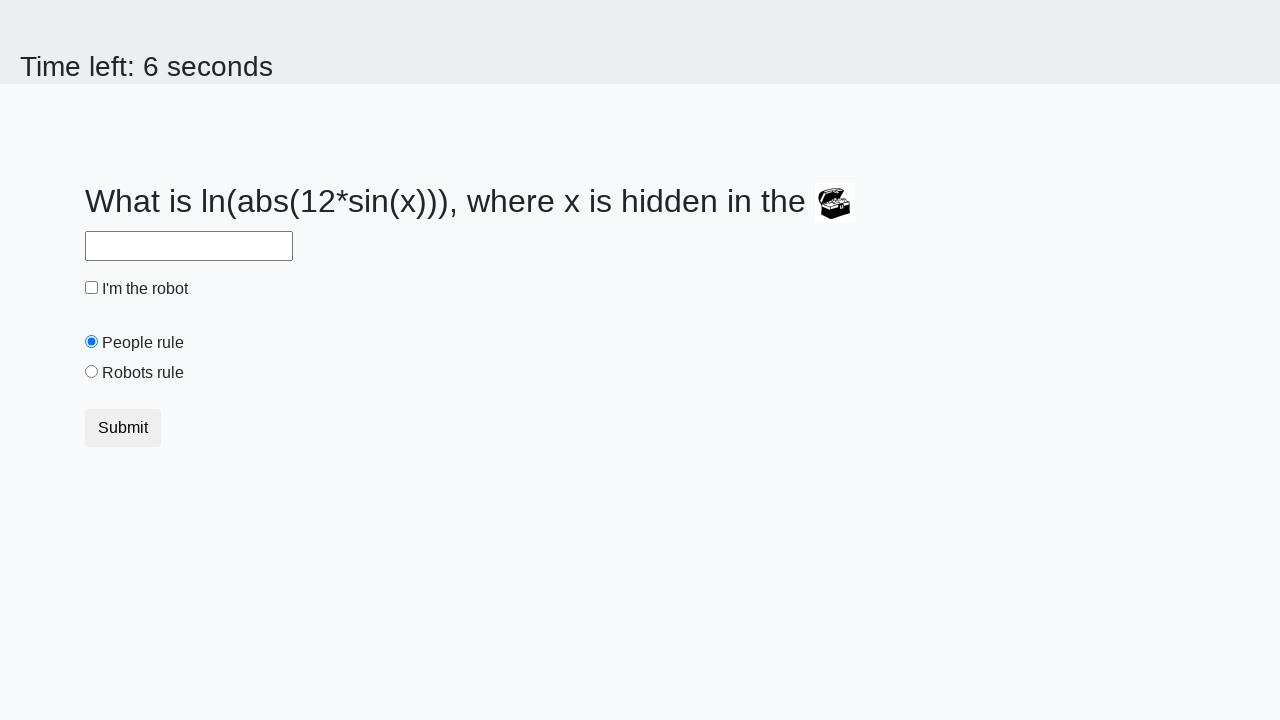

Located treasure element with ID 'treasure'
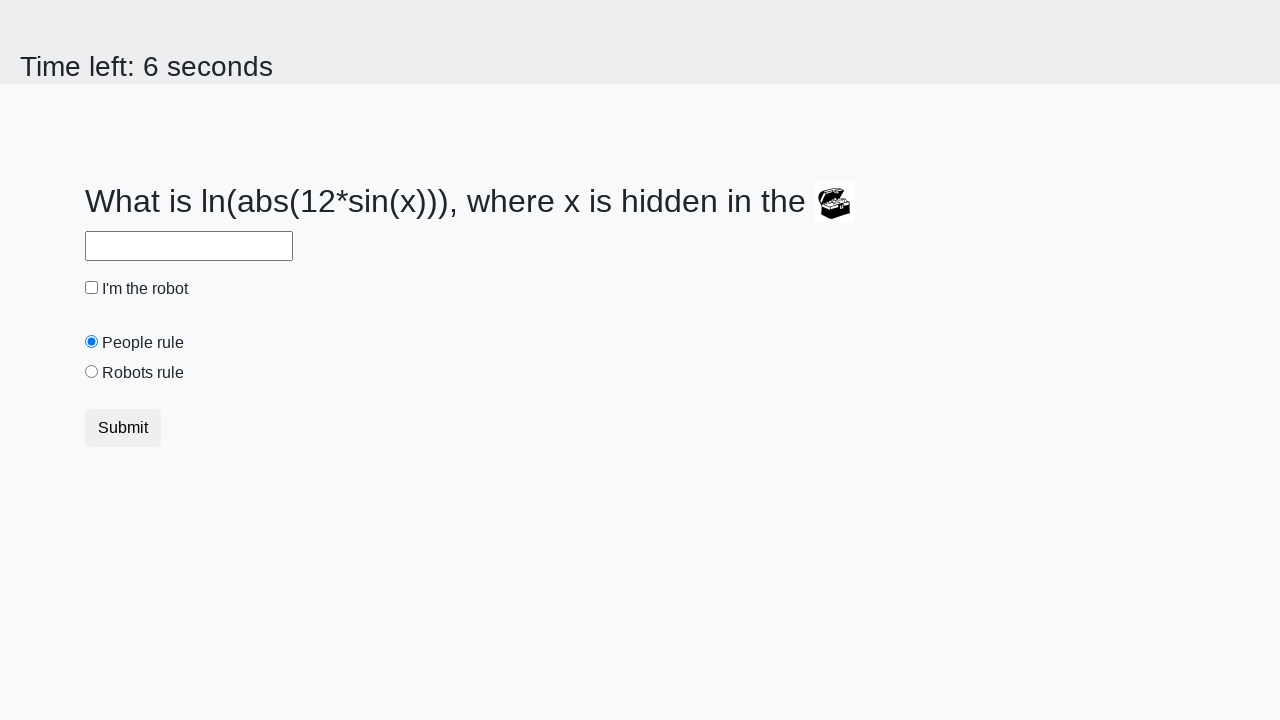

Extracted valuex attribute from treasure element
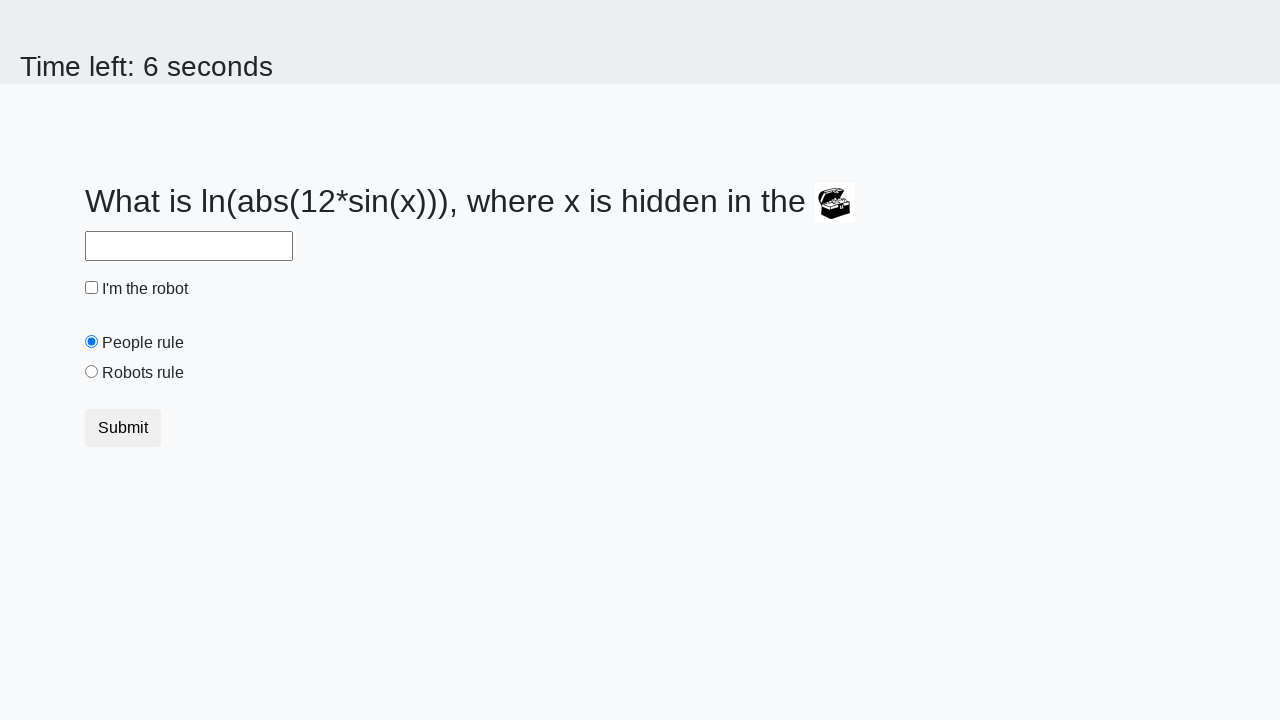

Calculated result using mathematical formula: log(abs(12*sin(x)))
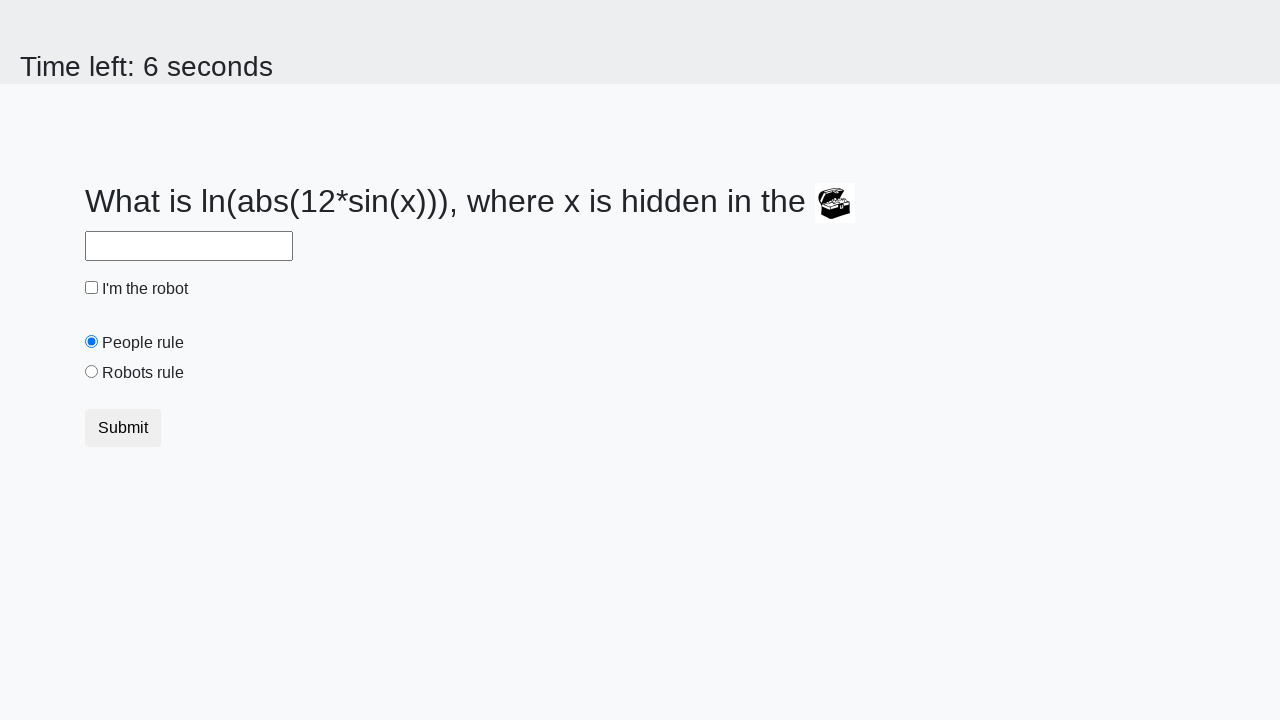

Filled answer field with calculated result on #answer
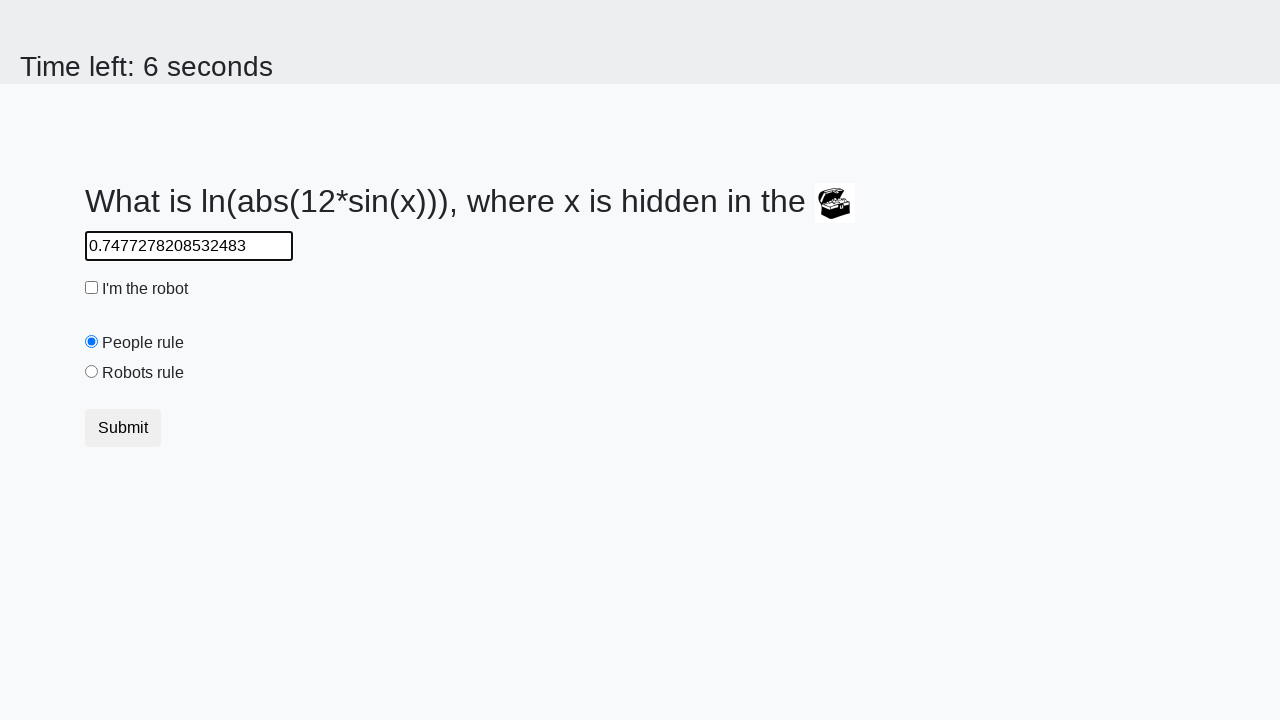

Checked the robot checkbox at (92, 288) on #robotCheckbox
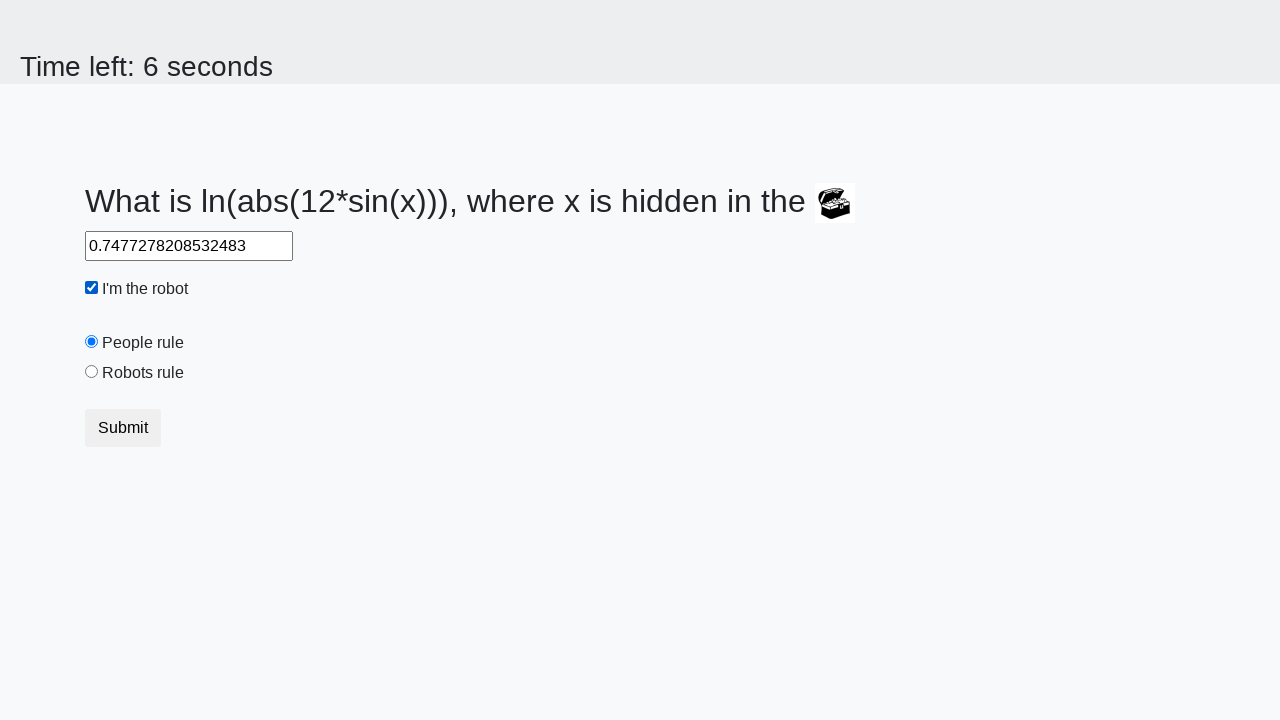

Selected the robots rule radio button at (92, 372) on #robotsRule
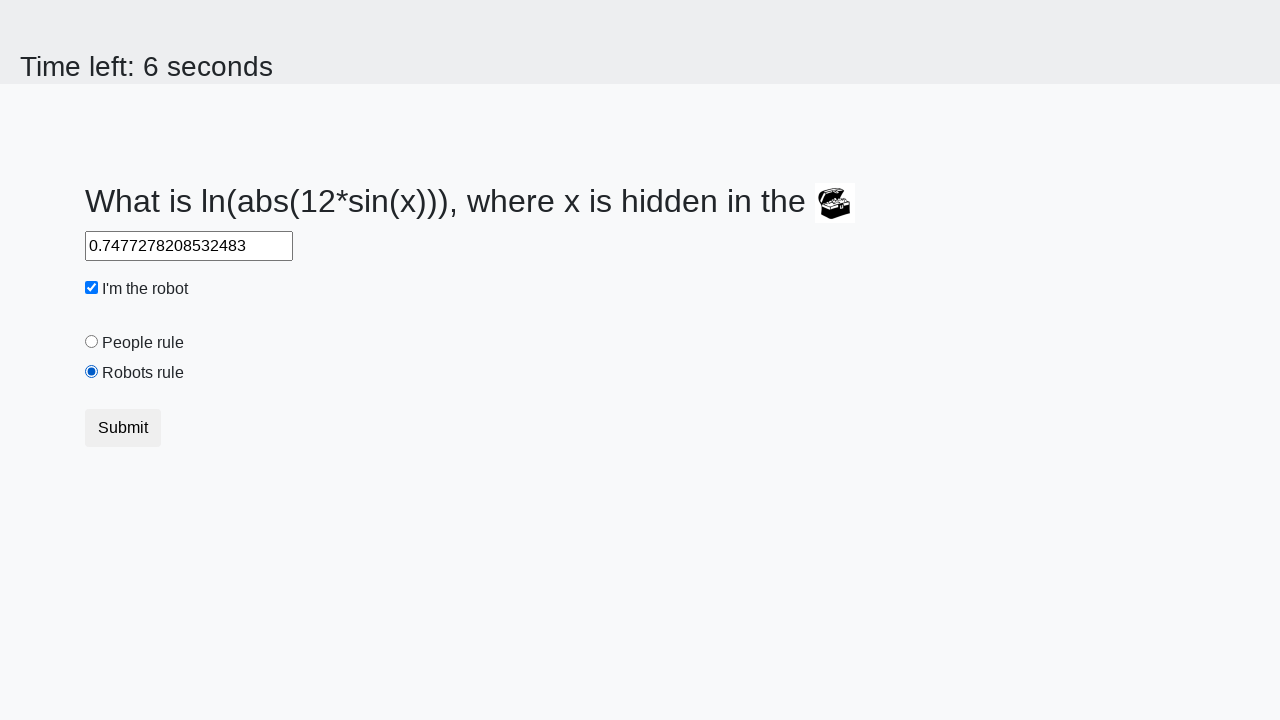

Clicked submit button to submit the form at (123, 428) on .btn
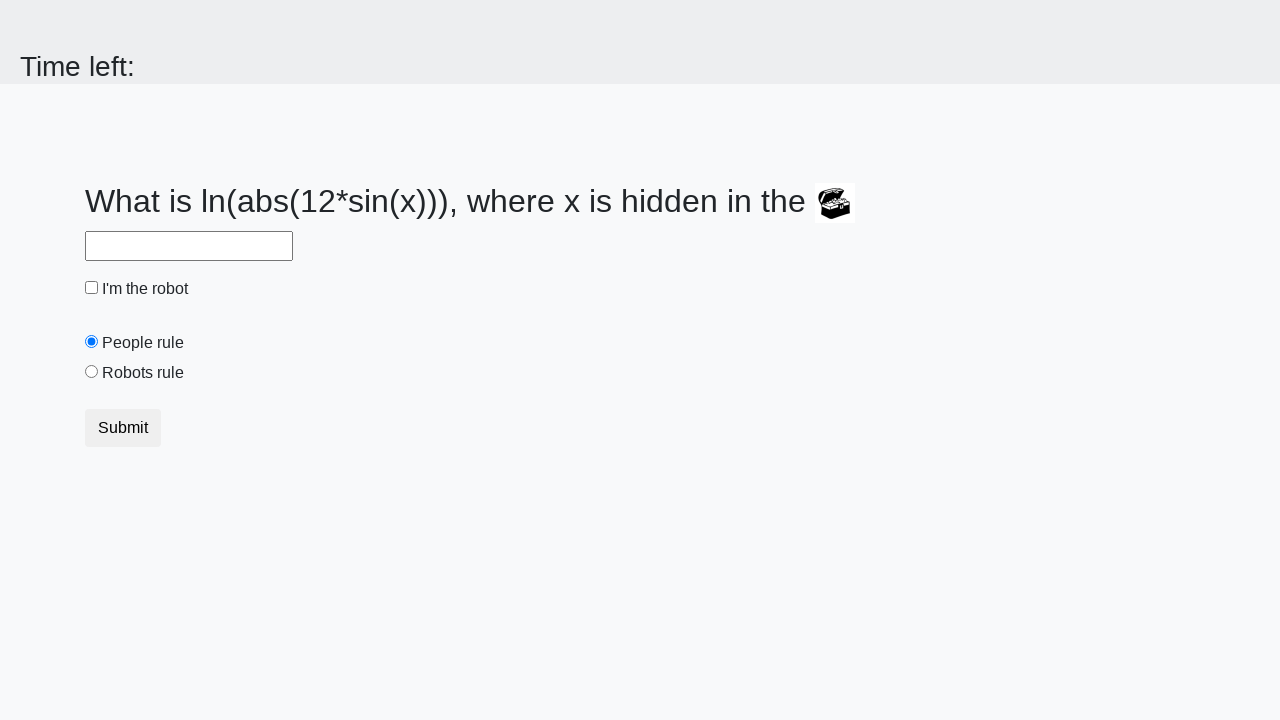

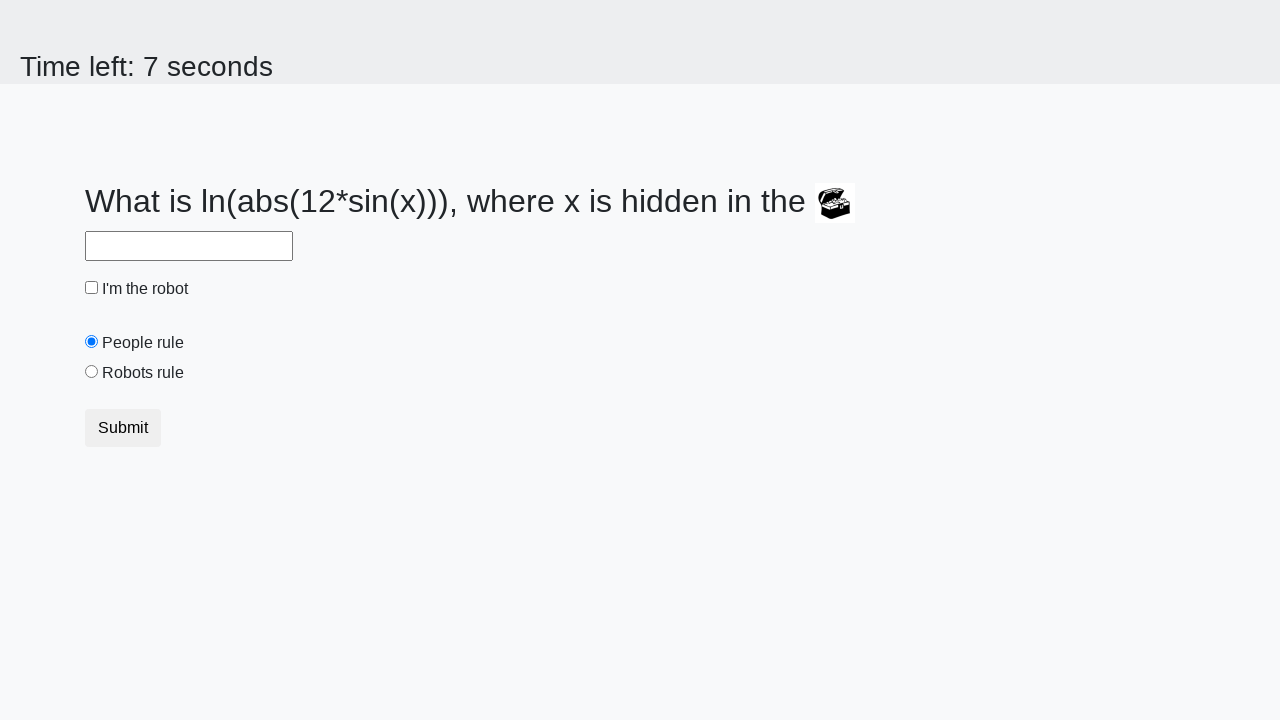